Tests dynamic content loading by clicking a Start button and verifying that "Hello World!" text appears after the loading completes

Starting URL: https://the-internet.herokuapp.com/dynamic_loading/1

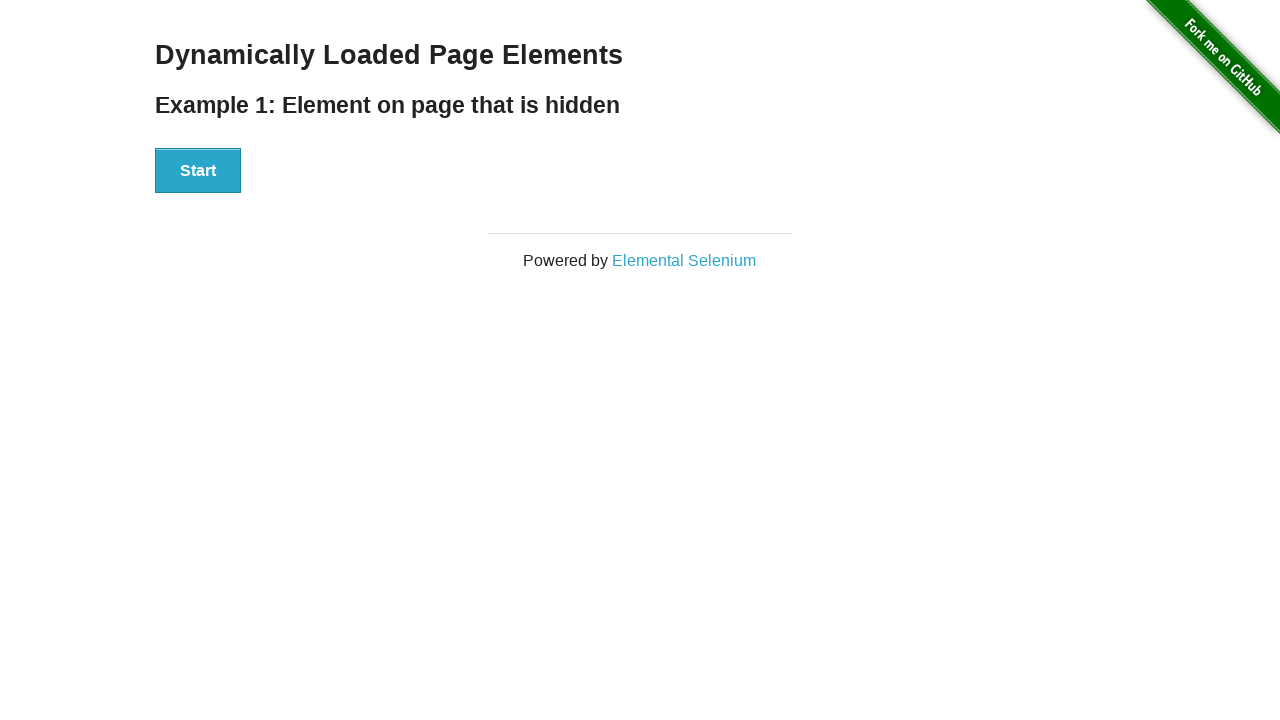

Clicked the Start button to initiate dynamic content loading at (198, 171) on xpath=//button
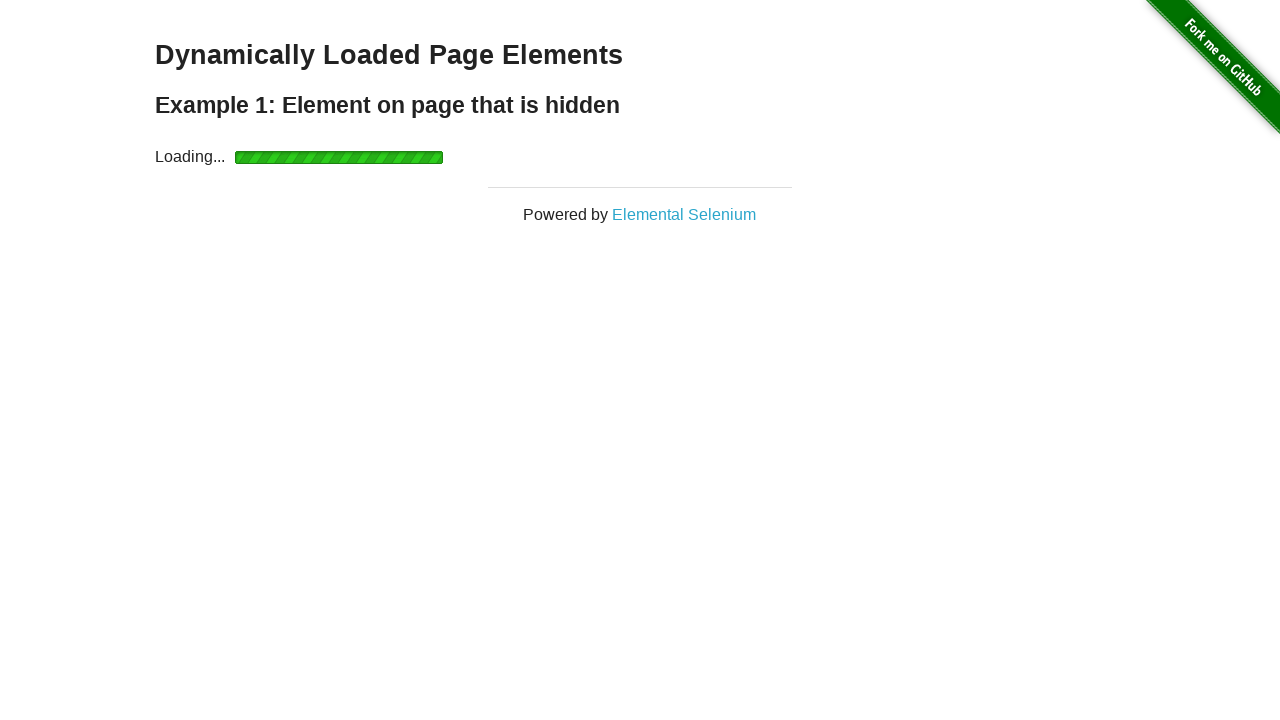

Waited for 'Hello World!' text to appear after loading completed
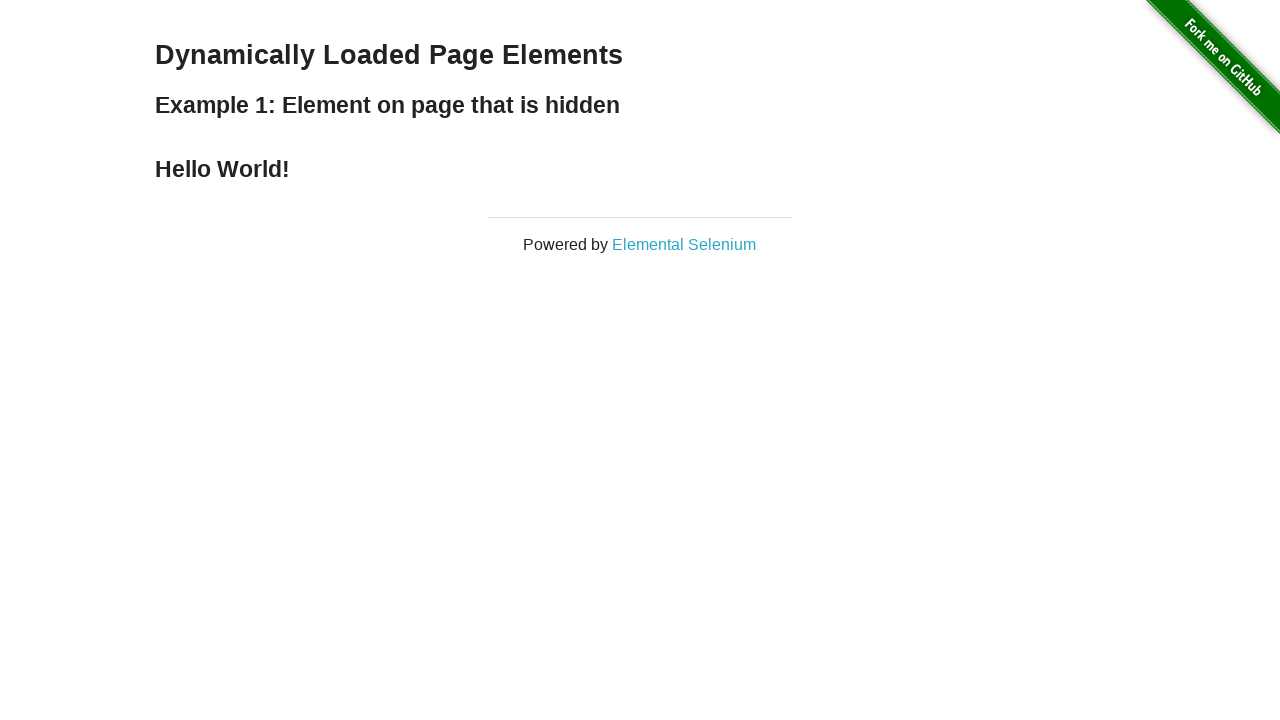

Located the 'Hello World!' element
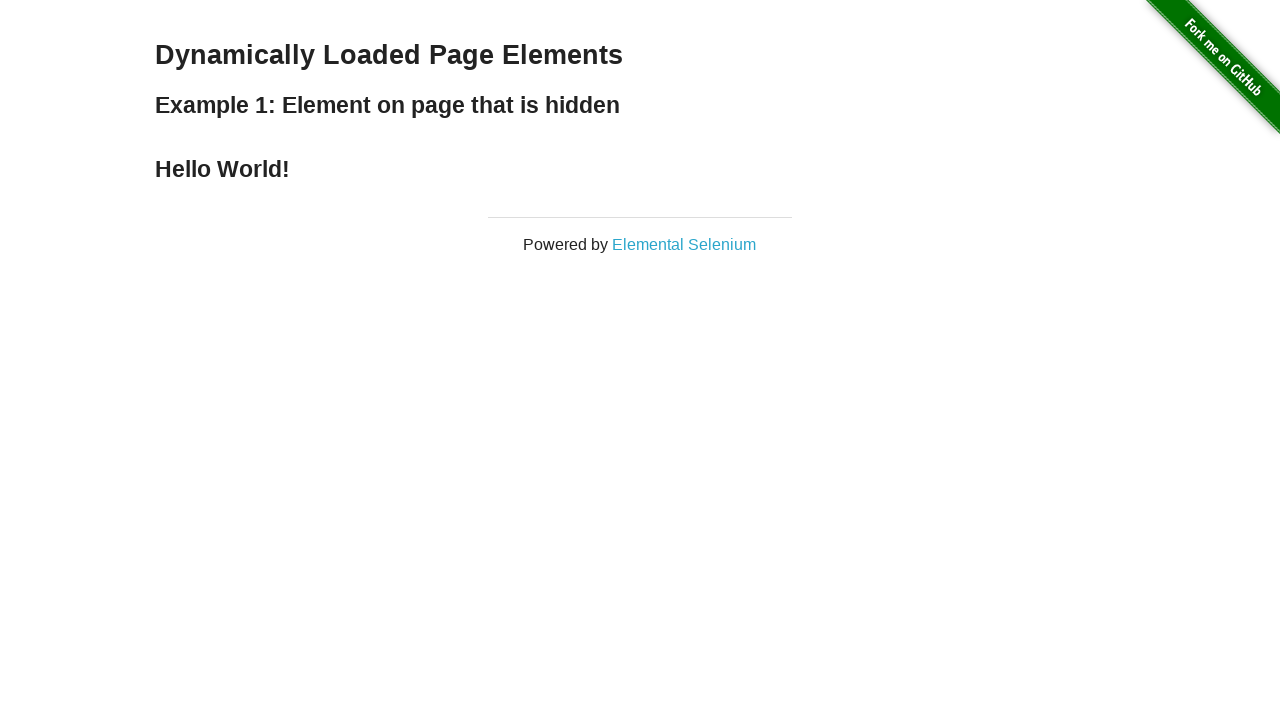

Verified that the element contains 'Hello World!' text
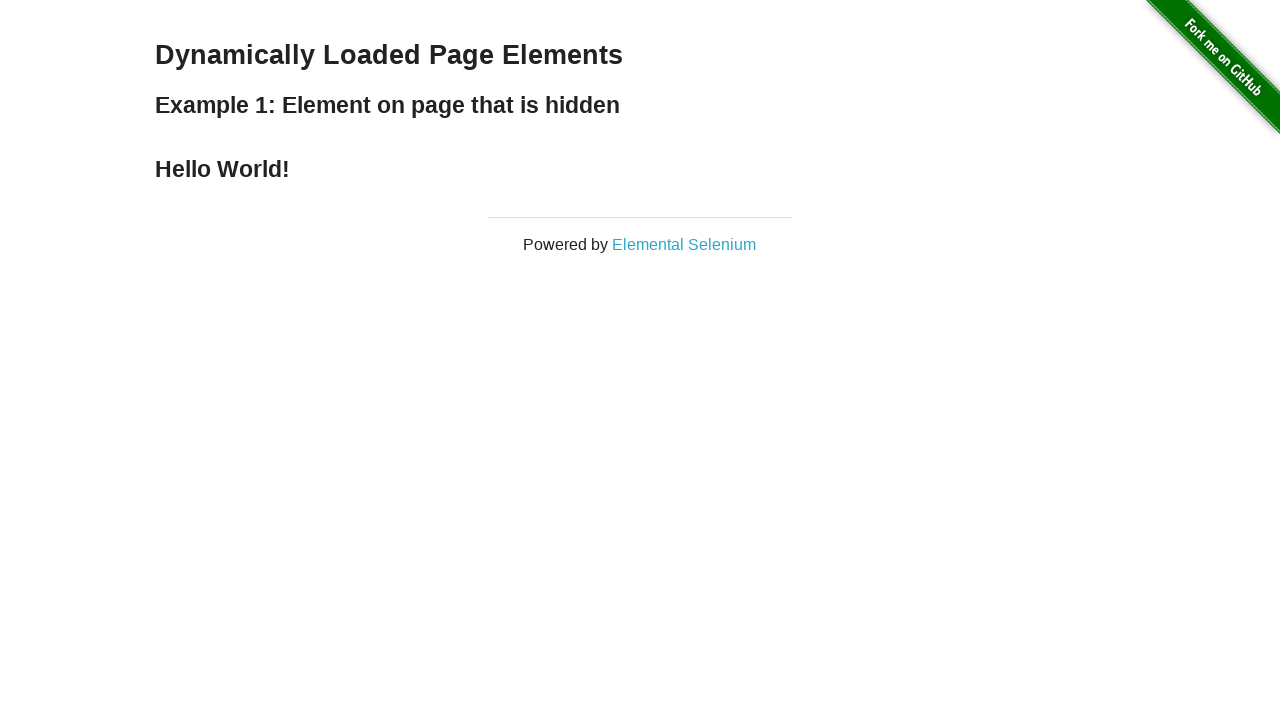

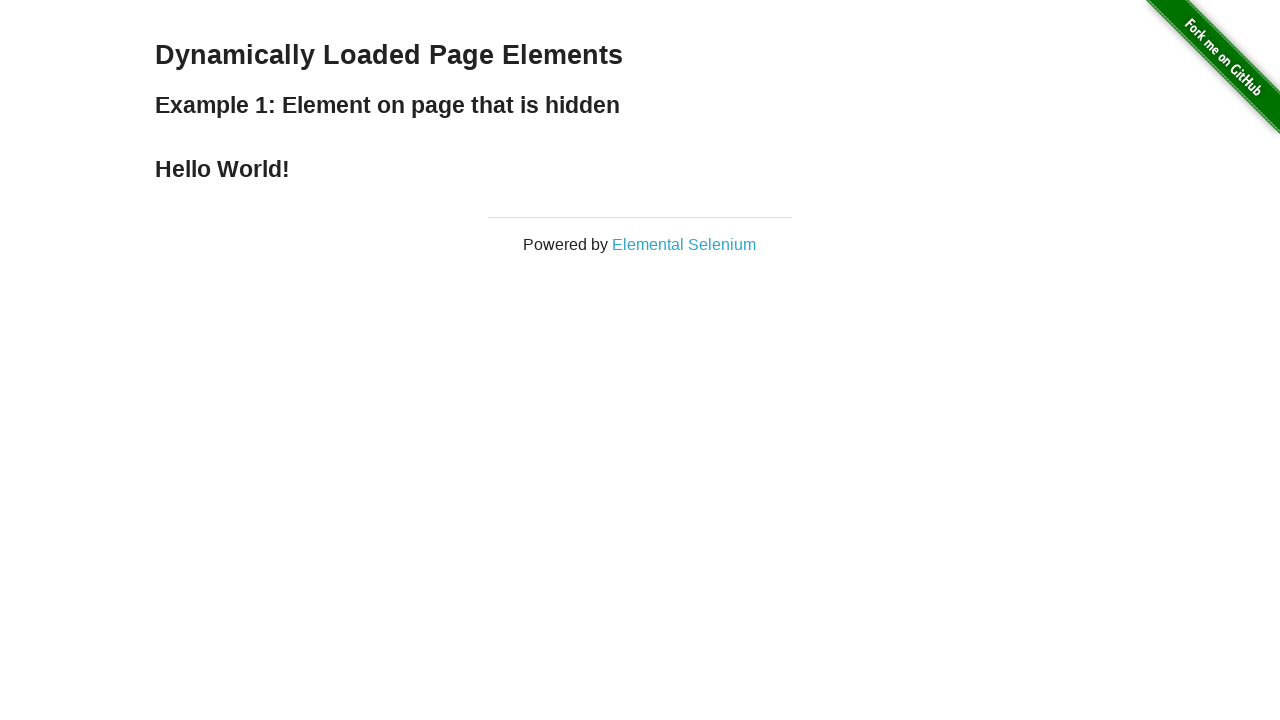